Solves a math problem on the page by calculating the answer from a displayed value, filling the answer field, checking a checkbox and radio button, then submitting the form

Starting URL: https://suninjuly.github.io/math.html

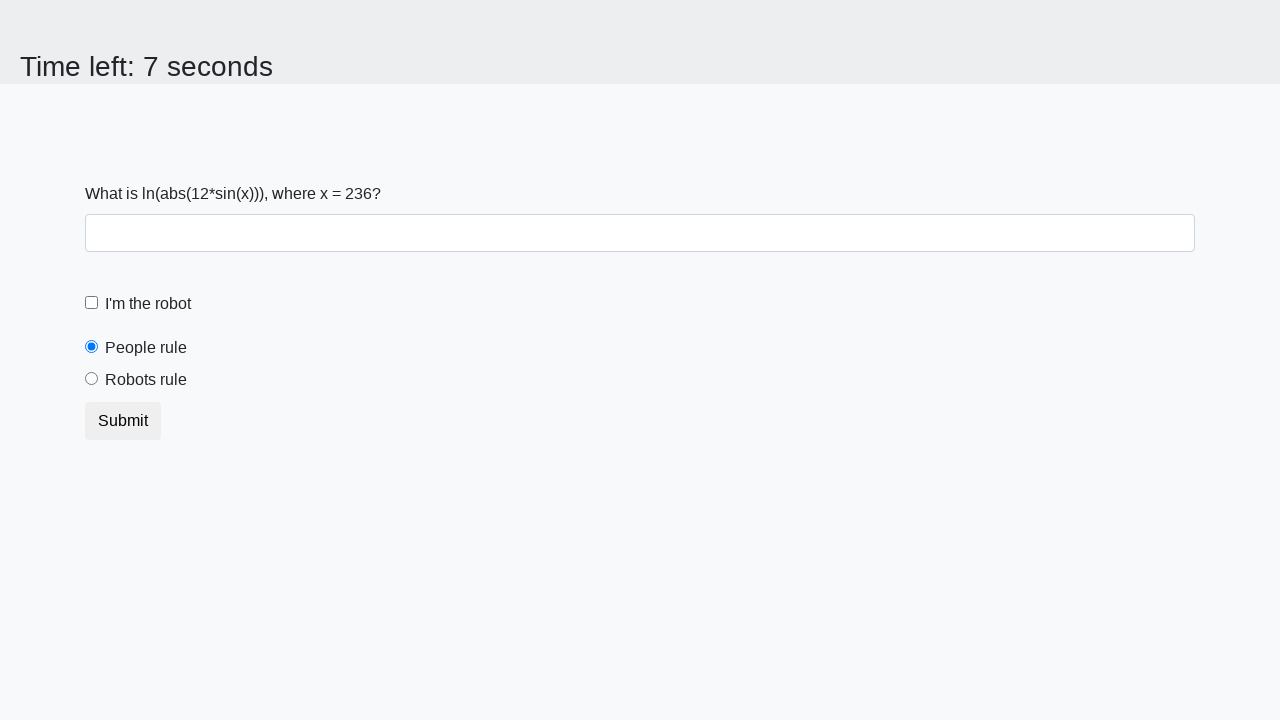

Located the input value element
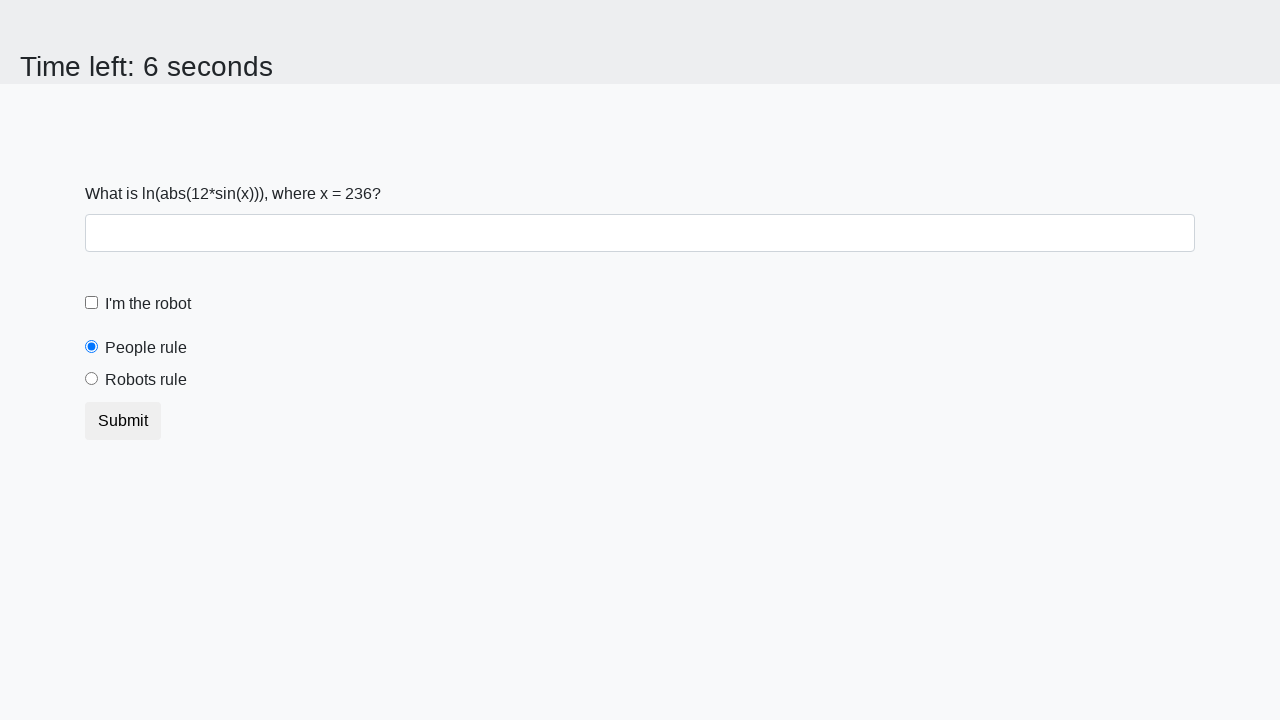

Extracted input value: 236
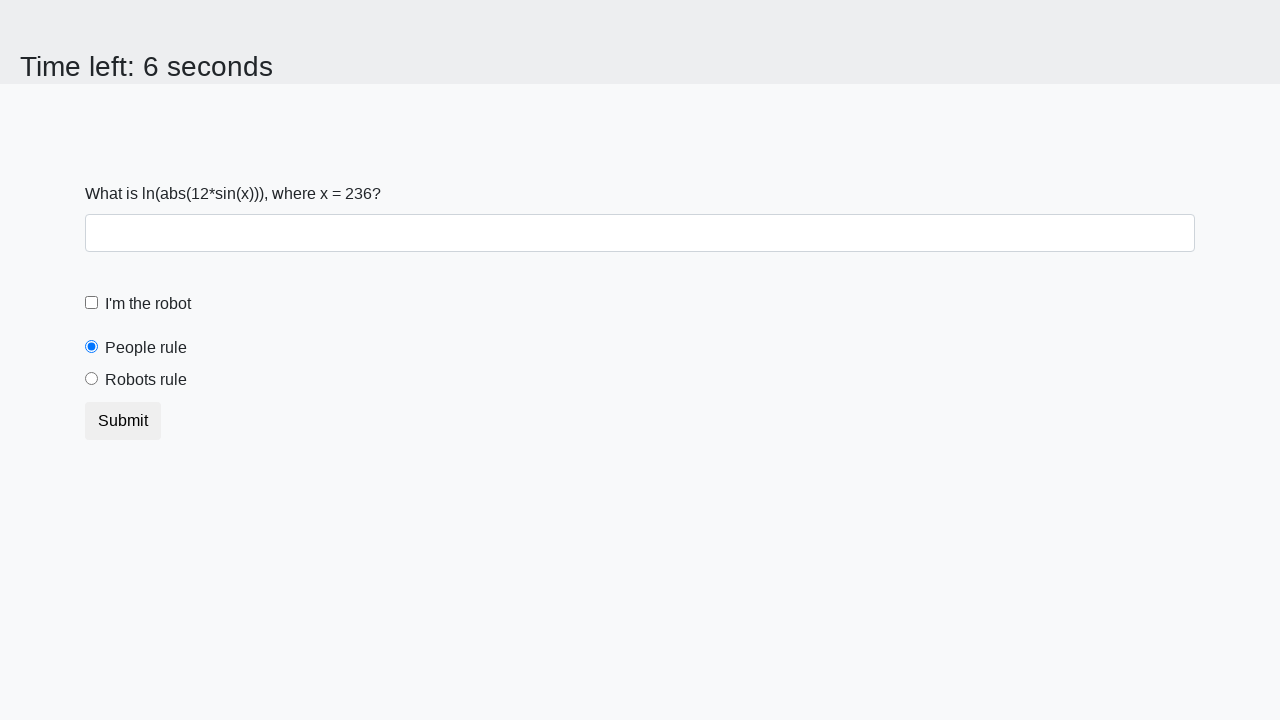

Calculated math answer: 1.494517417276214
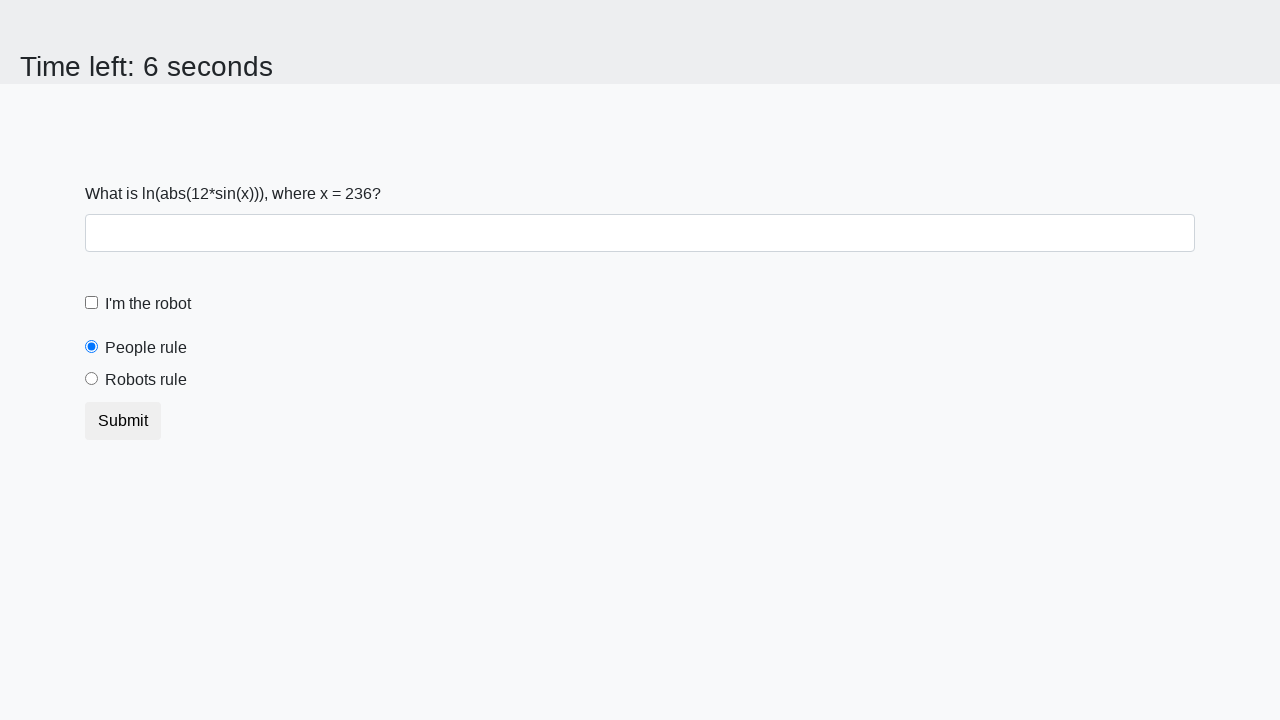

Filled answer field with calculated value on #answer
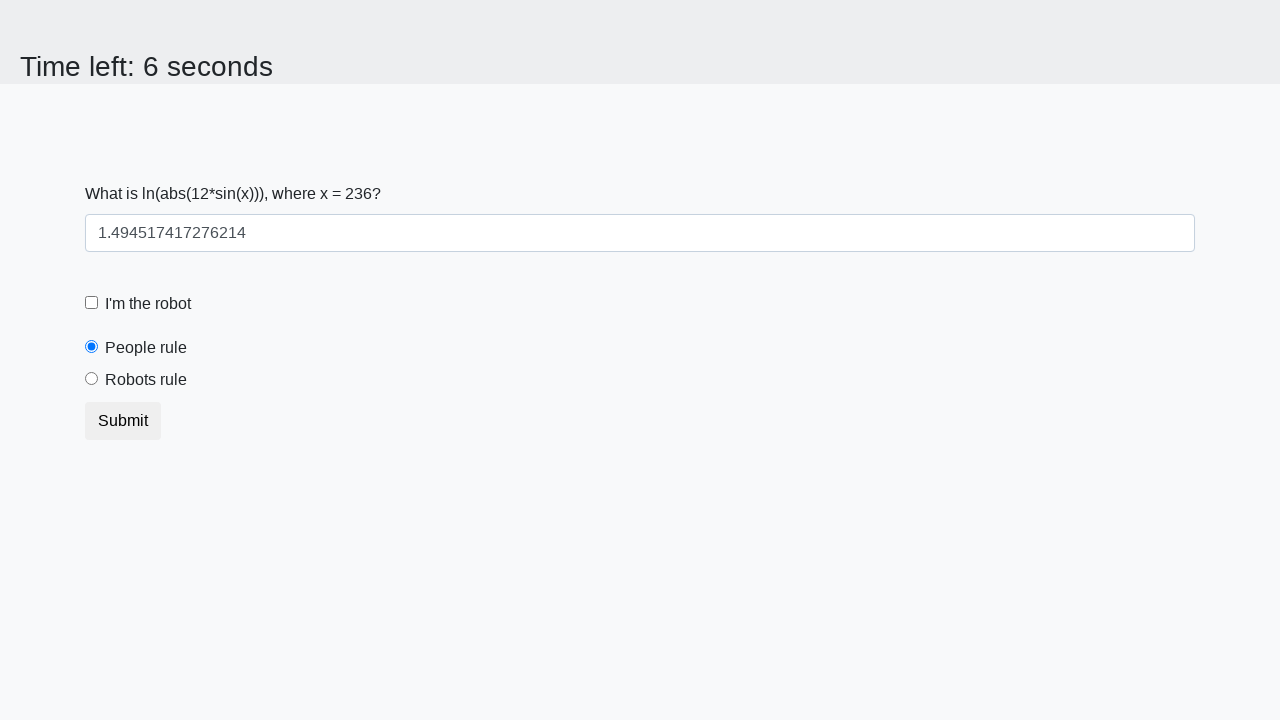

Clicked robot checkbox at (92, 303) on #robotCheckbox
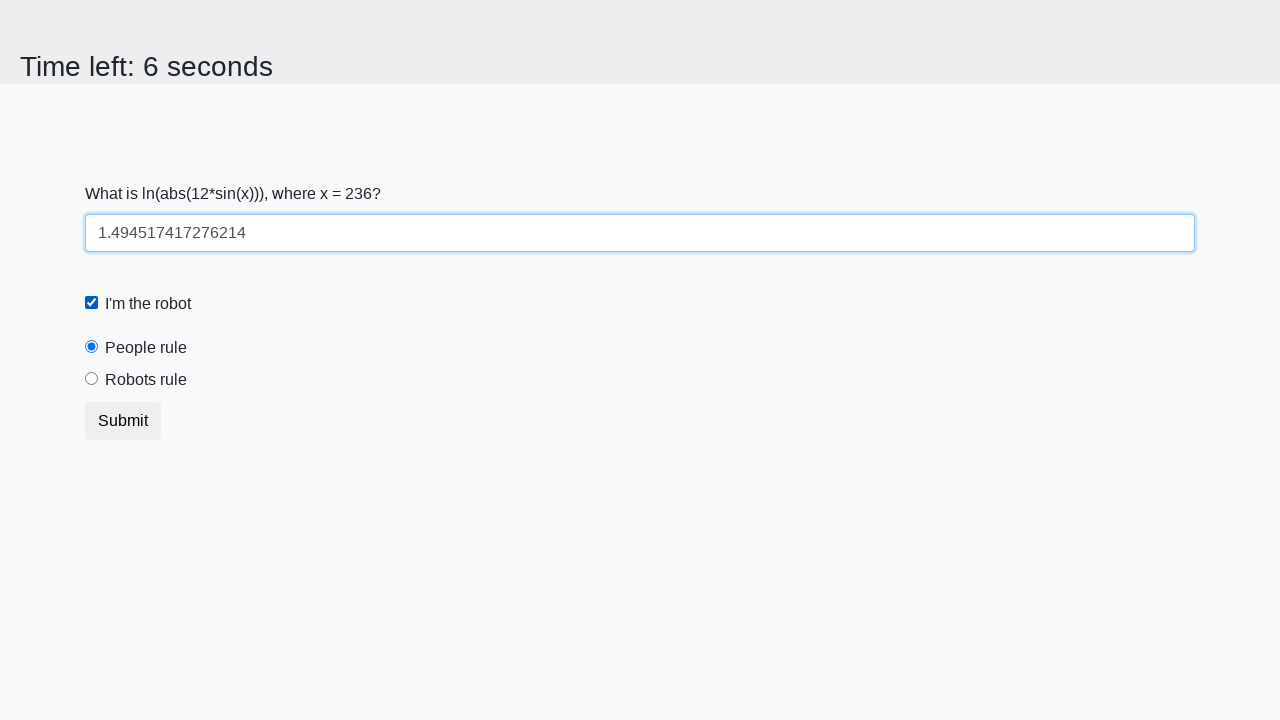

Clicked 'robots rule' radio button at (92, 379) on #robotsRule
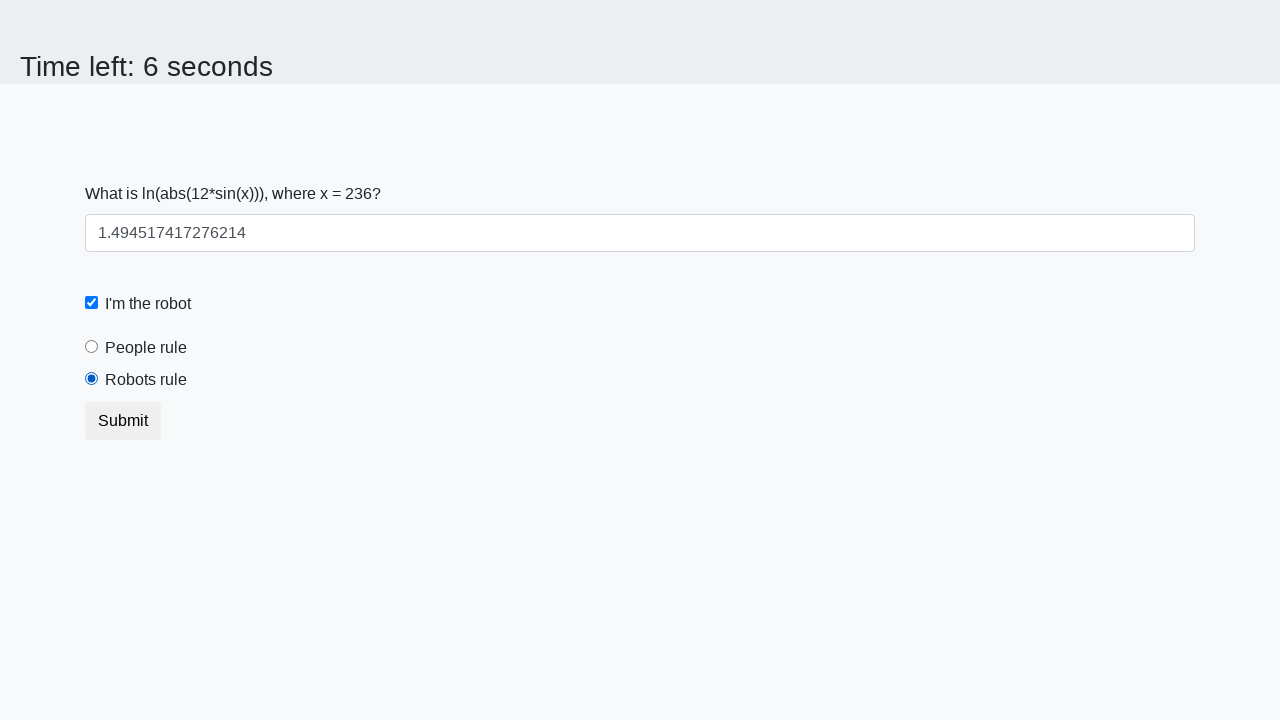

Clicked submit button to submit form at (123, 421) on button.btn
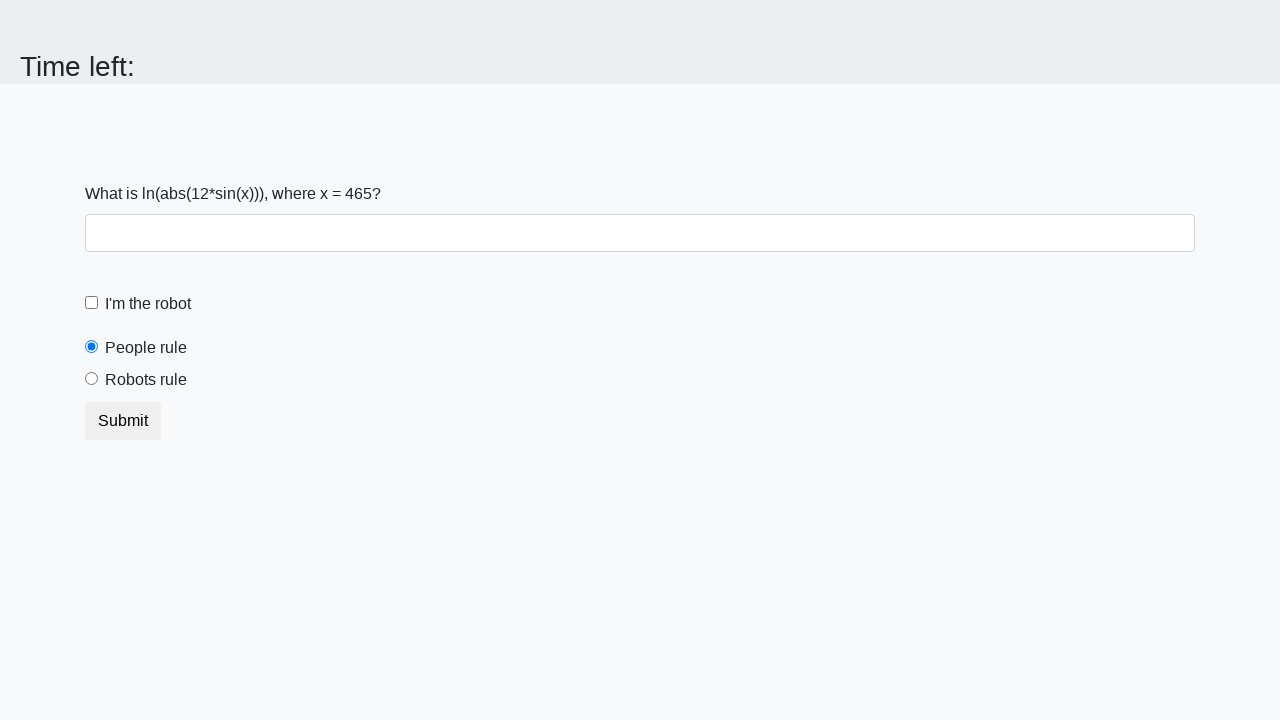

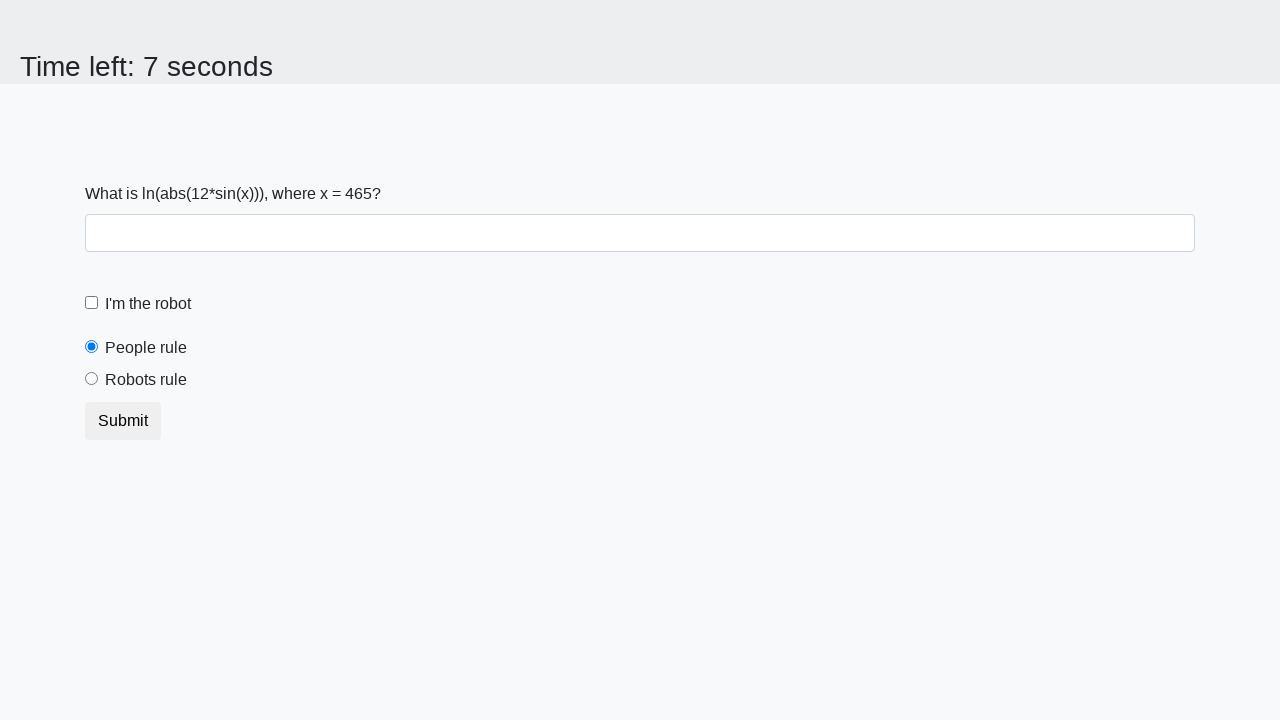